Tests handling of a prompt alert by clicking a button, entering text in the prompt, and accepting it

Starting URL: https://demoqa.com/alerts

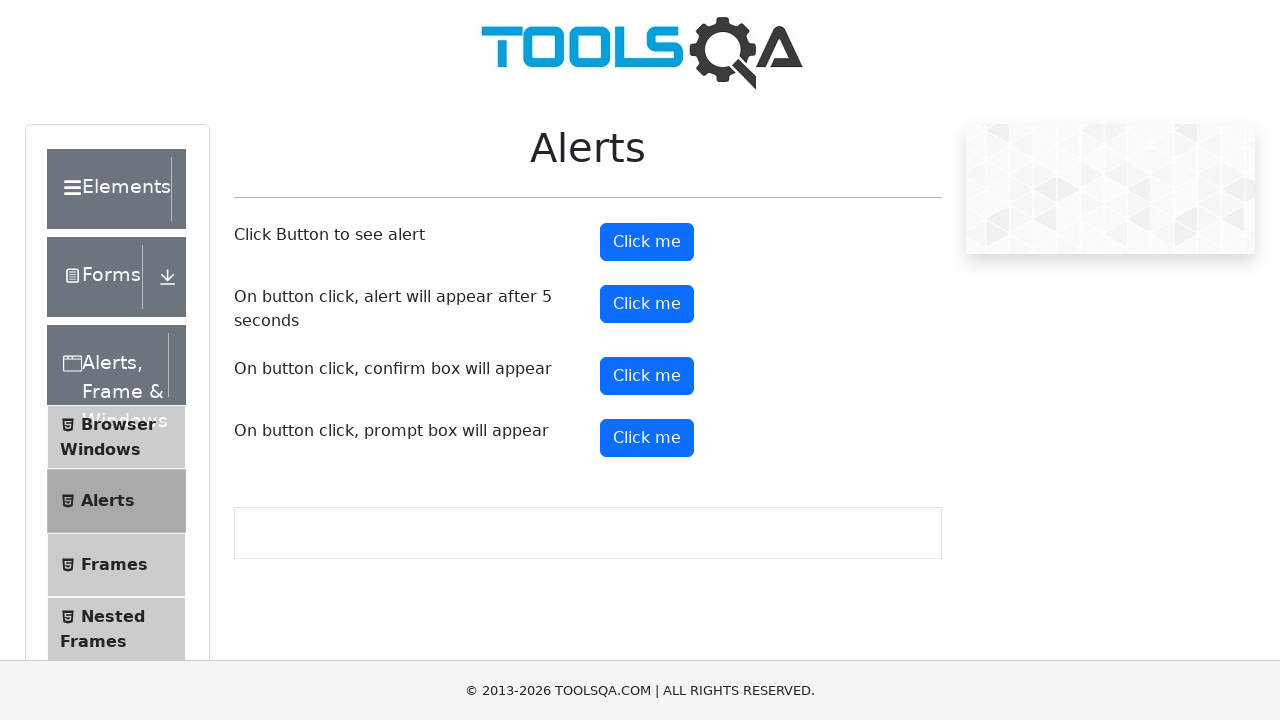

Dialog handler registered for prompt alerts
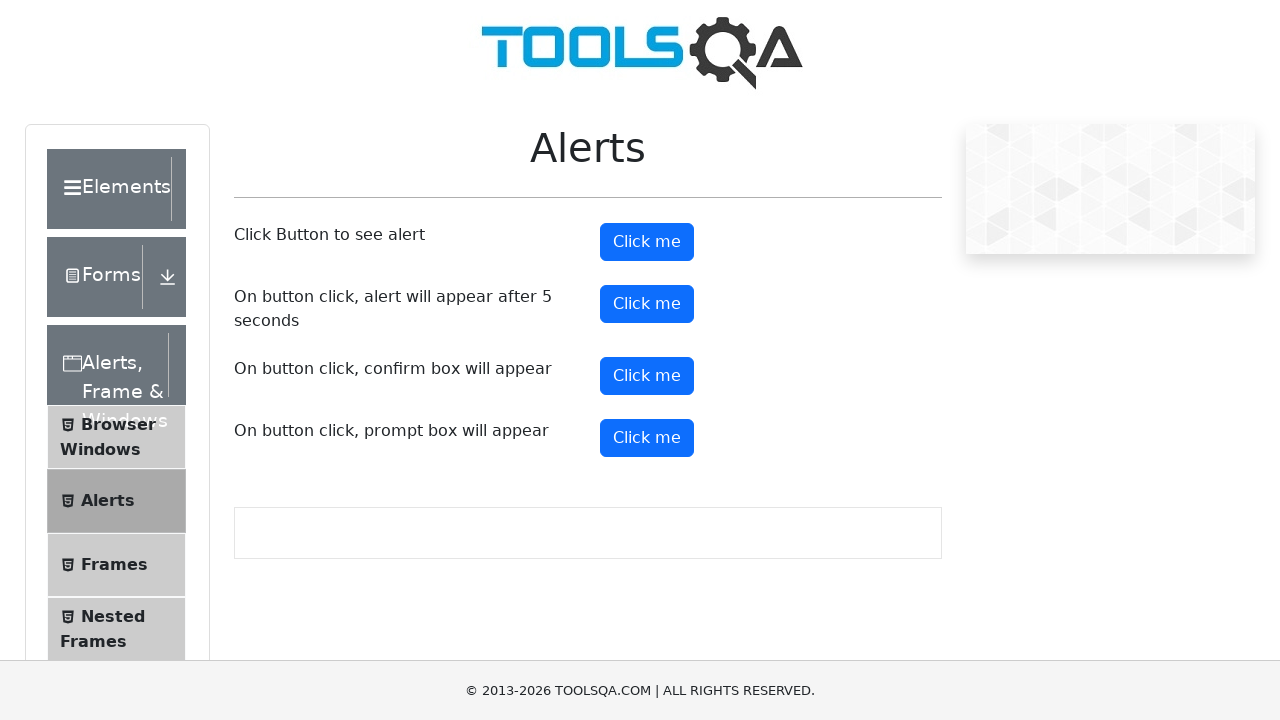

Clicked prompt button using JavaScript
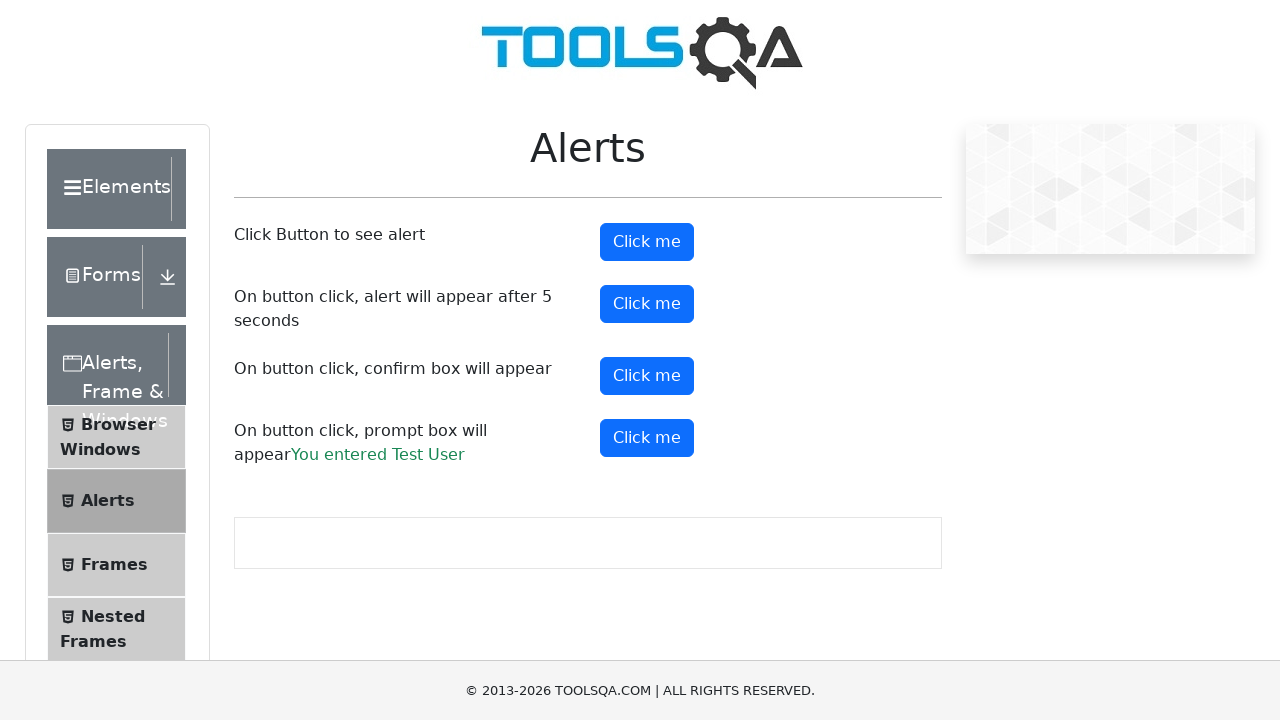

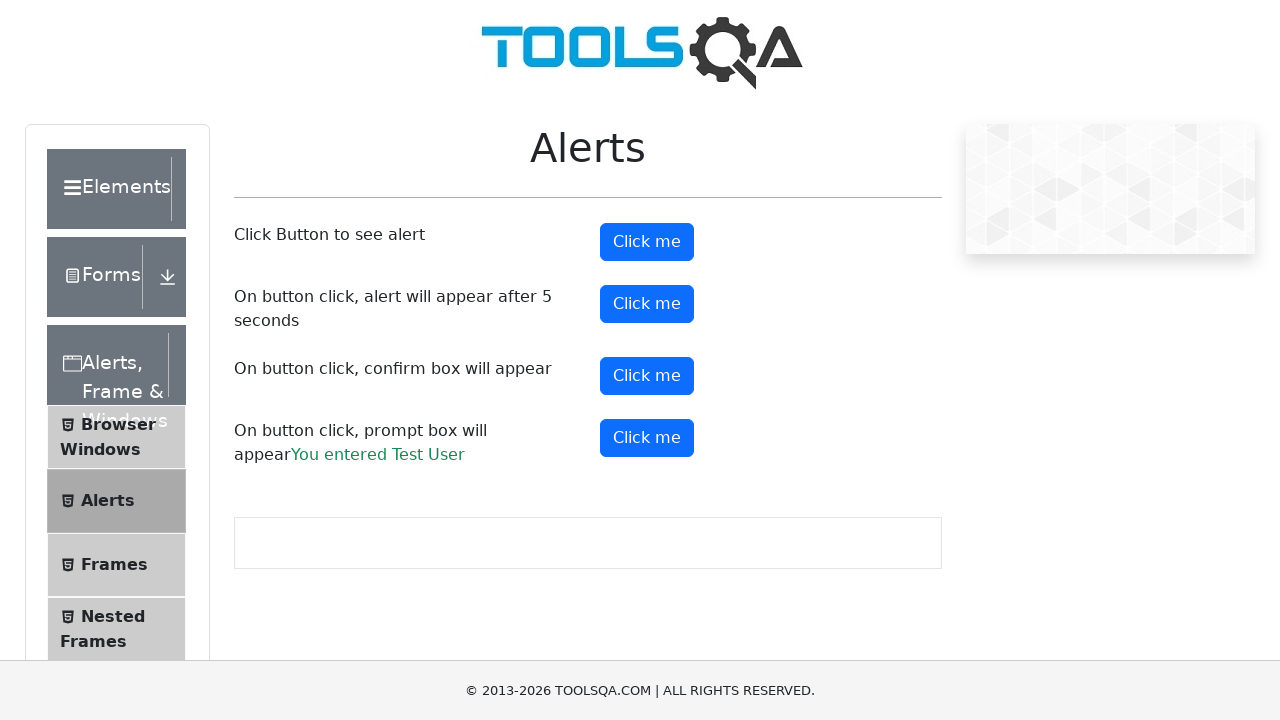